Verifies that the OrangeHRM homepage loads and has the correct title

Starting URL: https://opensource-demo.orangehrmlive.com

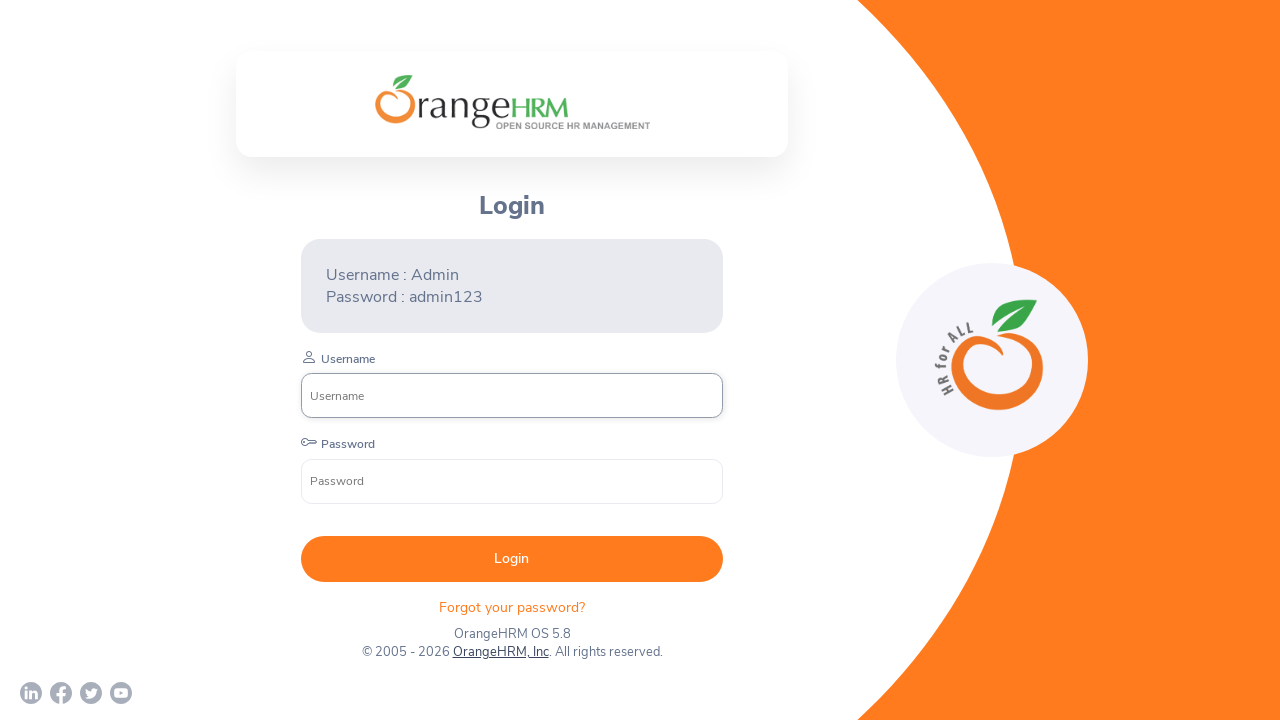

Navigated to OrangeHRM homepage
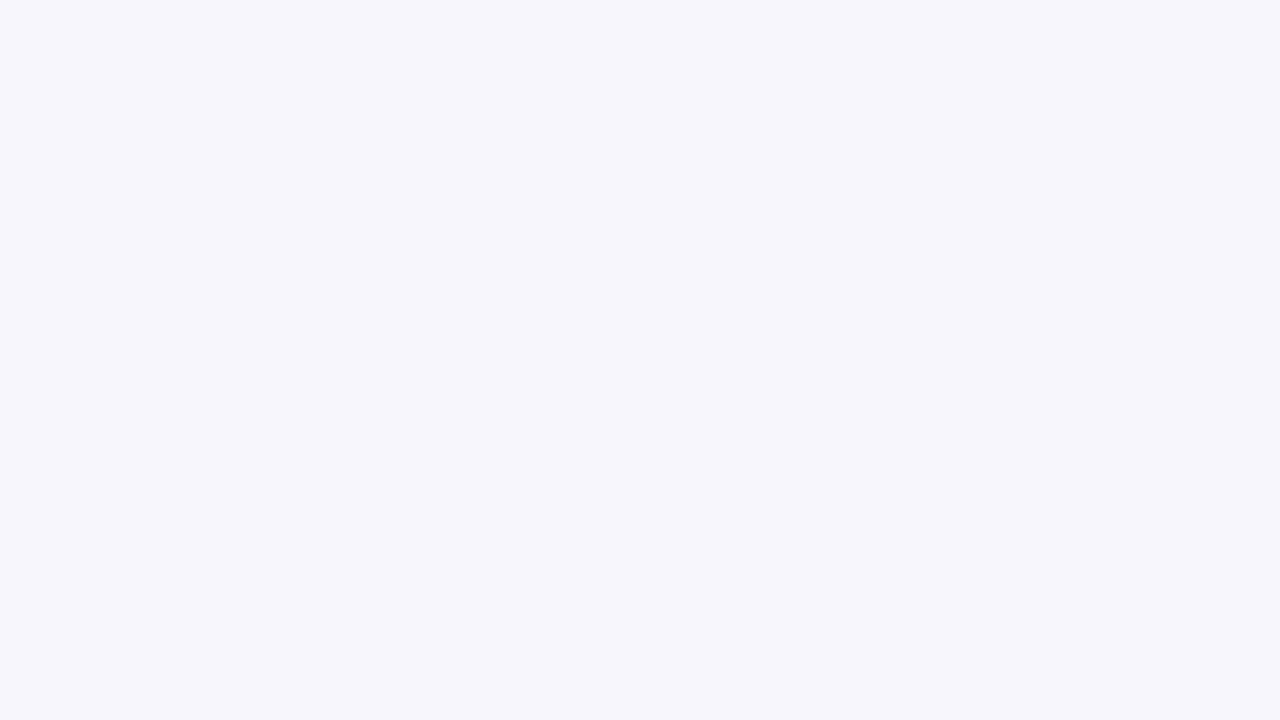

Verified page title is 'OrangeHRM'
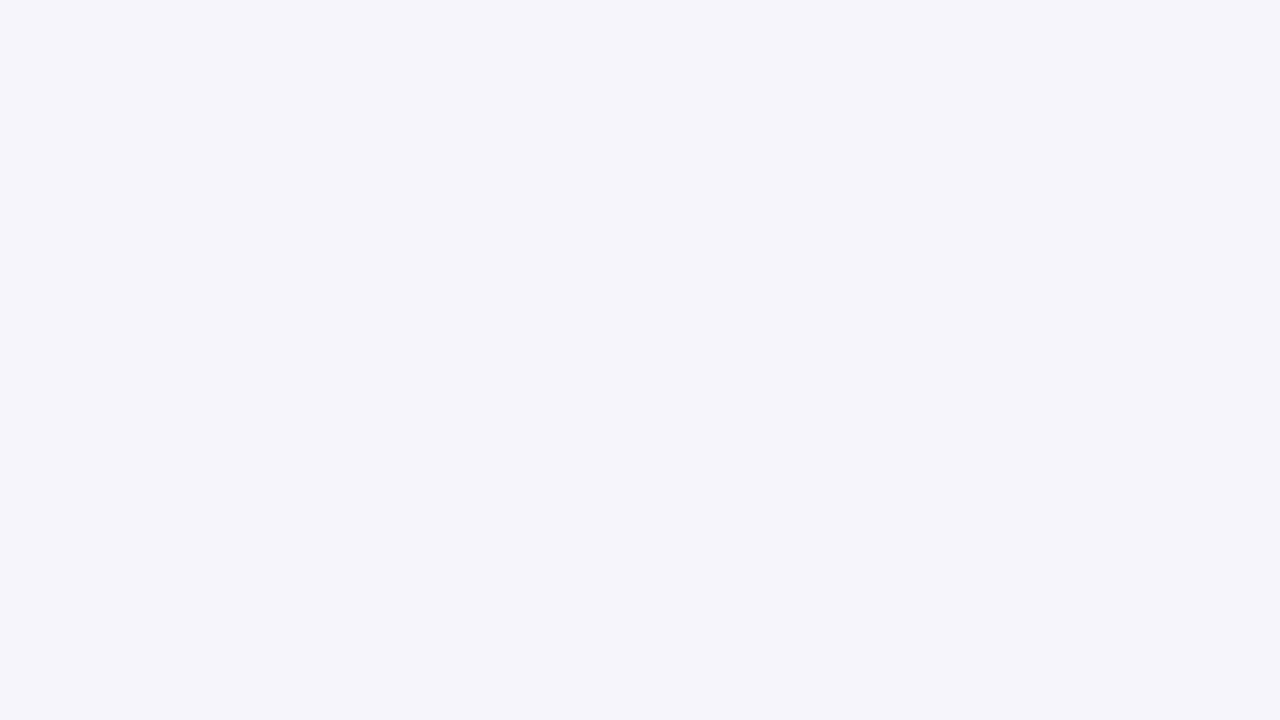

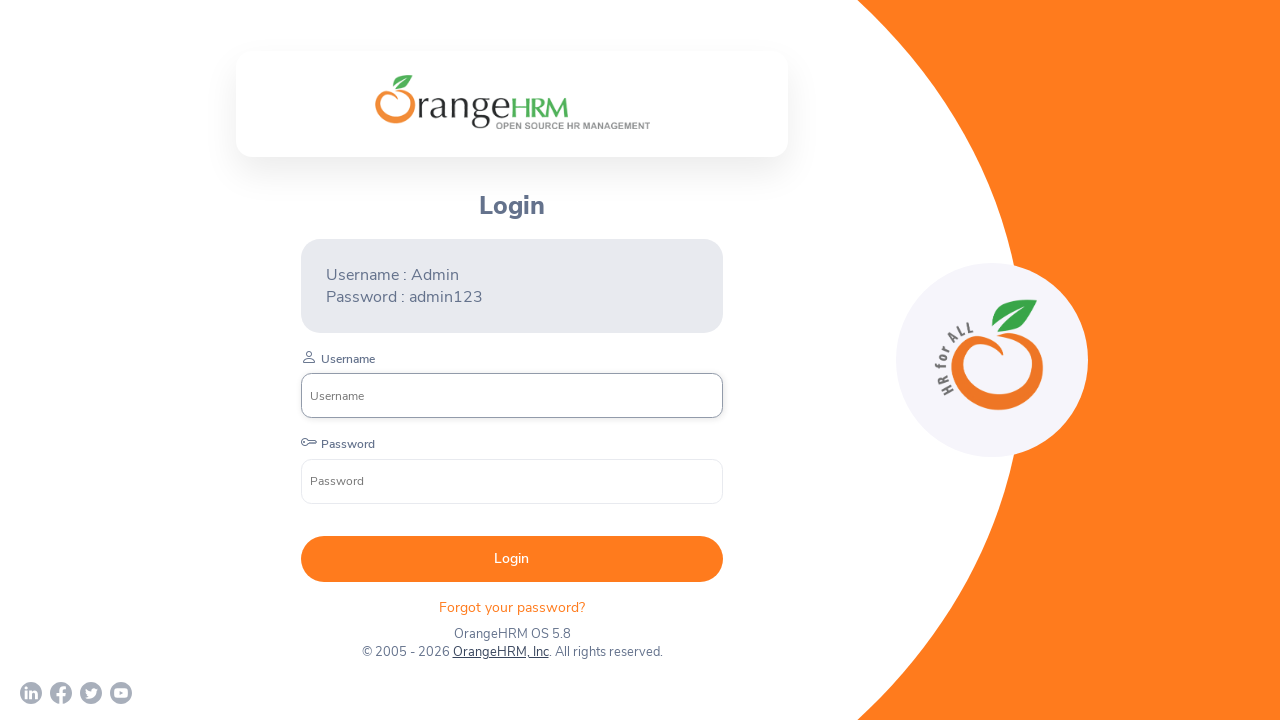